Tests JavaScript prompt alert functionality by switching to an iframe, clicking a button to trigger a prompt dialog, entering a name, accepting the prompt, and verifying the displayed result text.

Starting URL: https://www.w3schools.com/js/tryit.asp?filename=tryjs_prompt

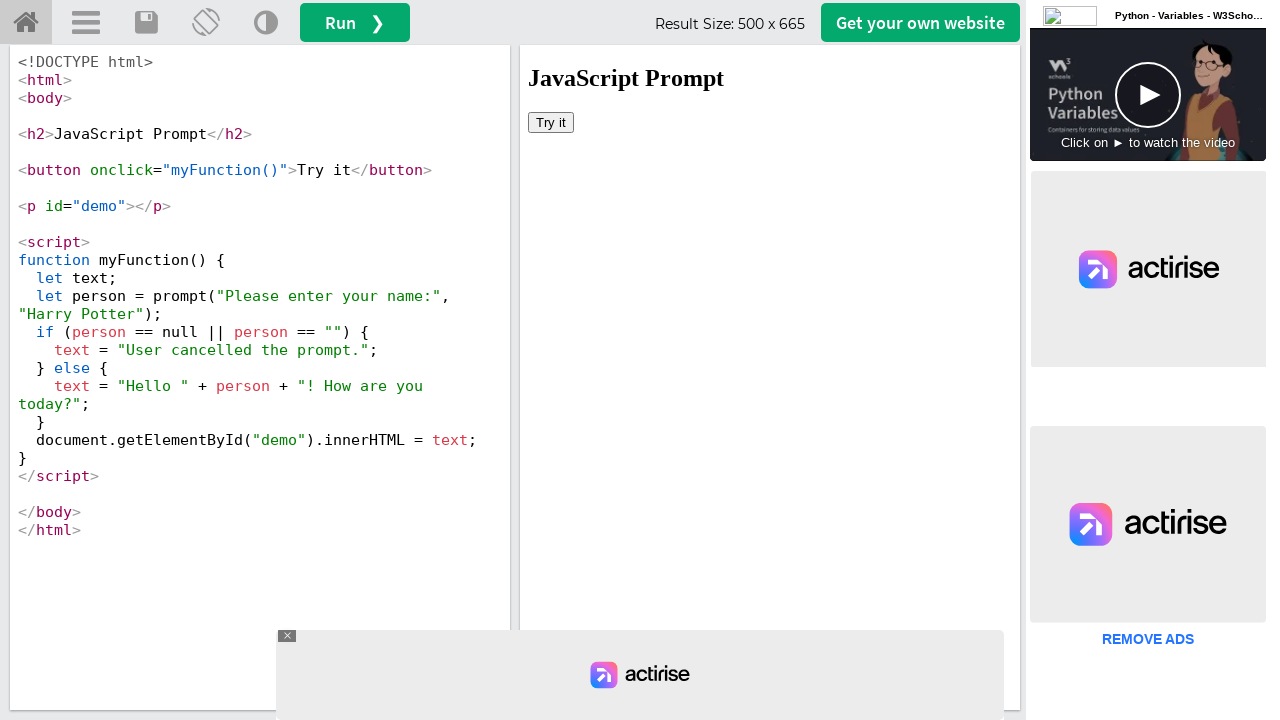

Located iframe with selector #iframeResult
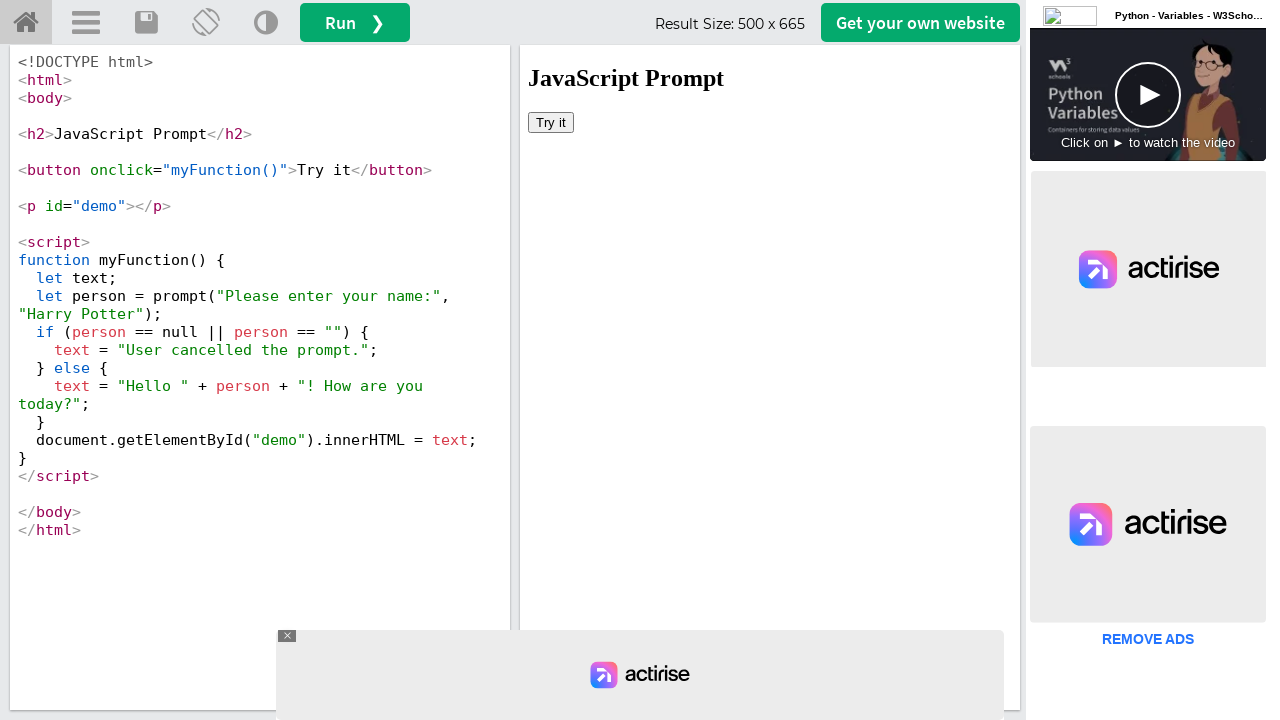

Clicked 'Try it' button in iframe at (551, 122) on #iframeResult >> internal:control=enter-frame >> xpath=//button[text()='Try it']
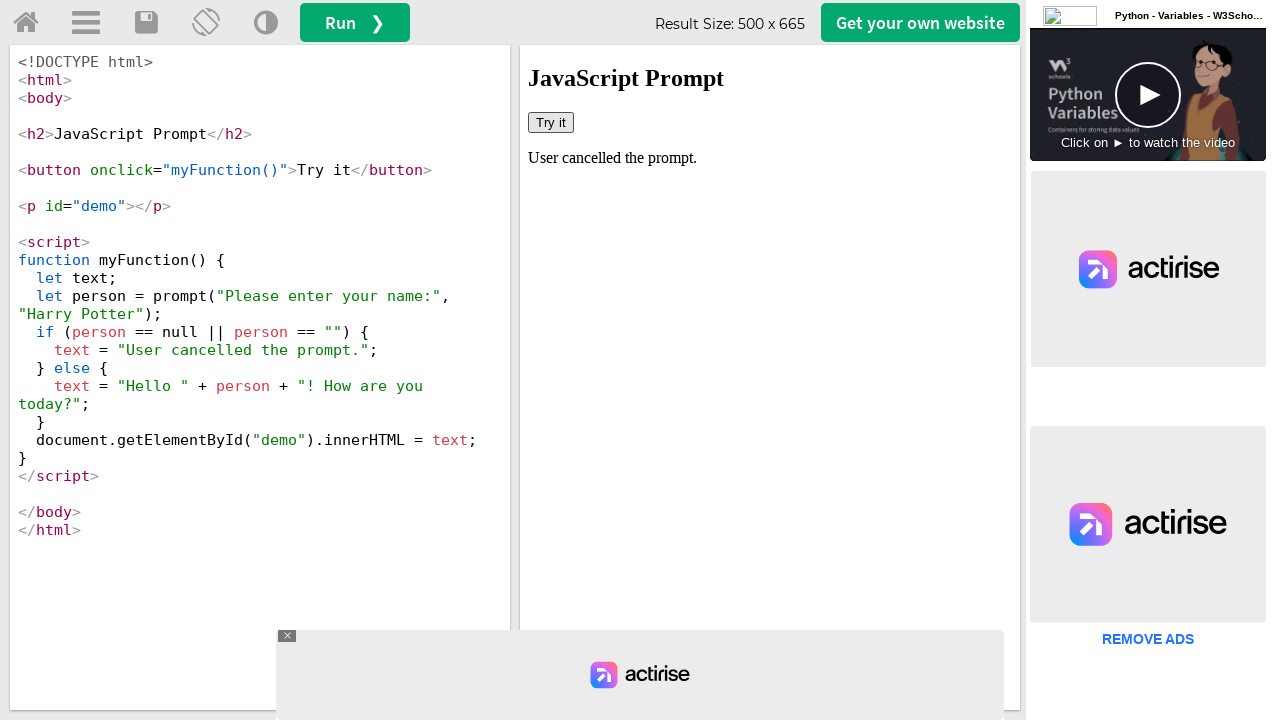

Set up dialog handler to accept prompt with name 'Marcus'
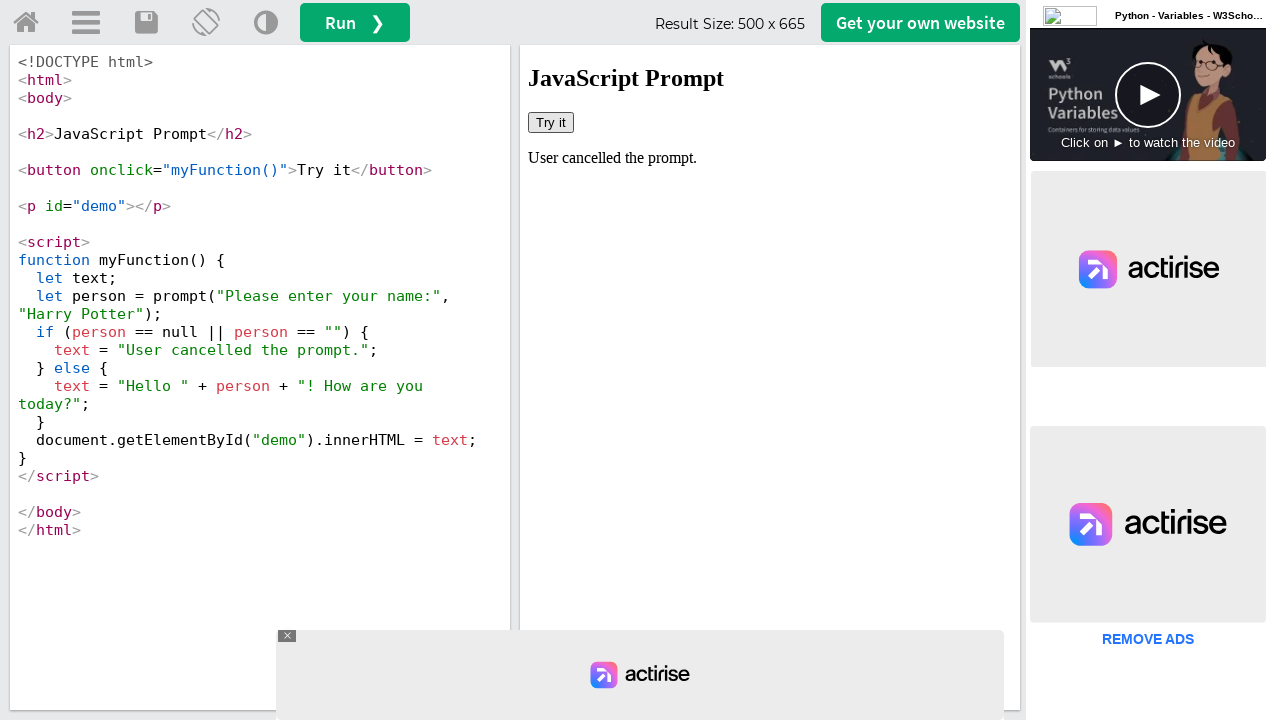

Re-clicked 'Try it' button to trigger prompt dialog with handler active at (551, 122) on #iframeResult >> internal:control=enter-frame >> xpath=//button[text()='Try it']
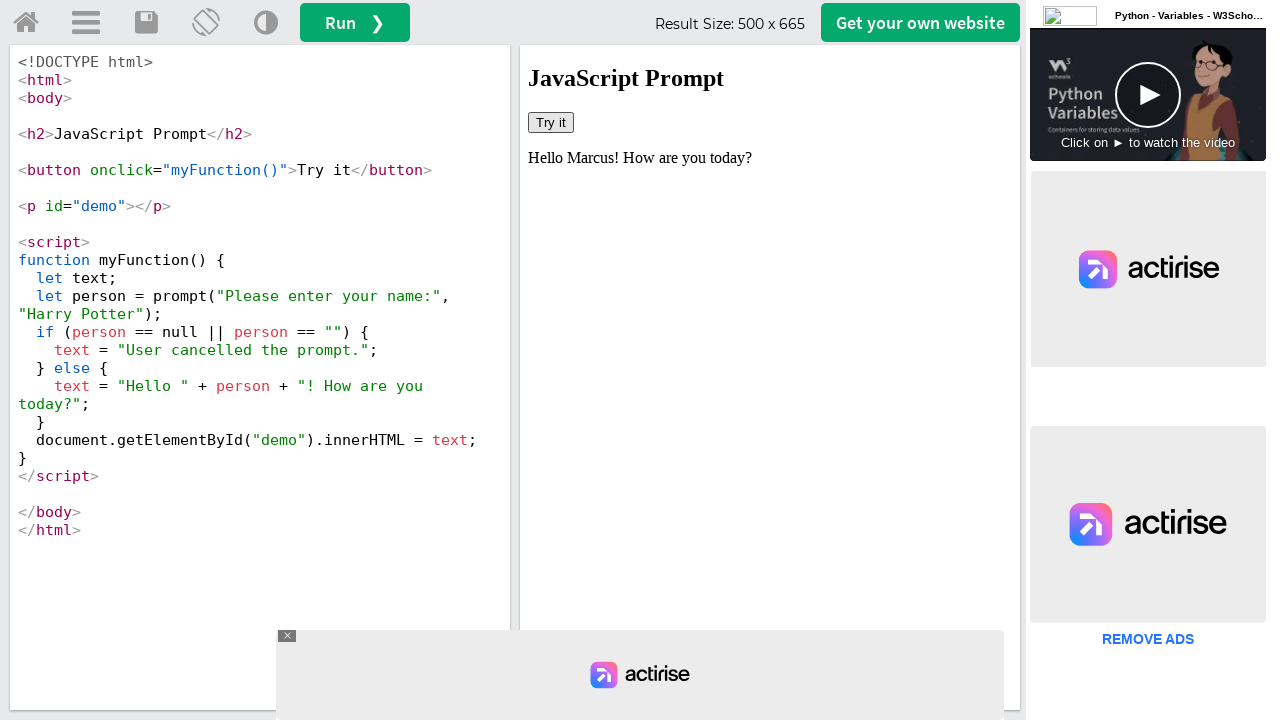

Retrieved result text from #demo element
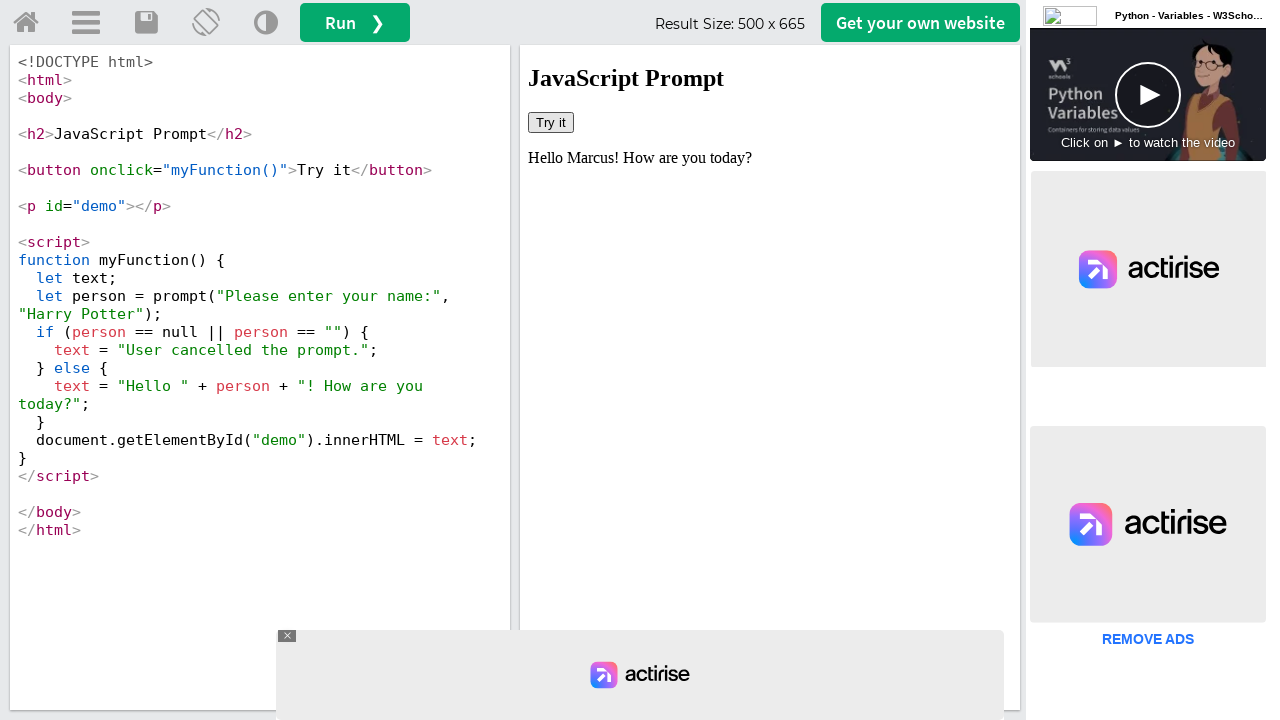

Verified that result text contains 'Marcus'
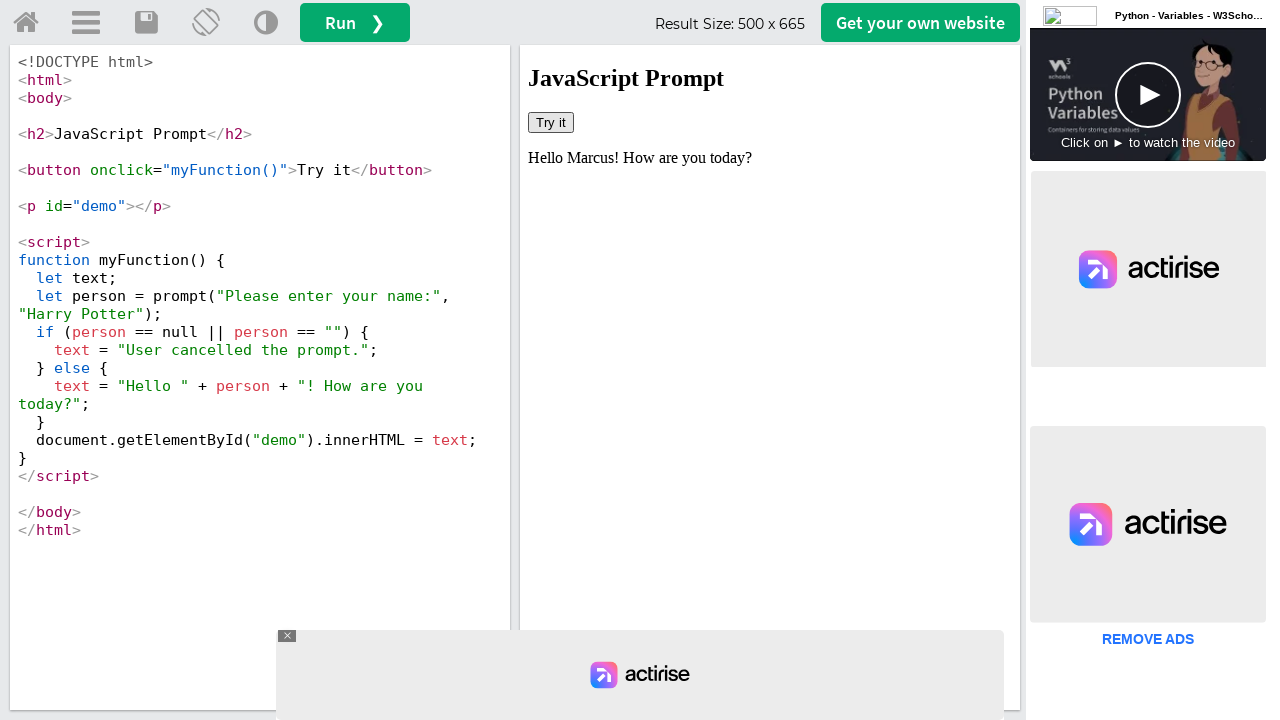

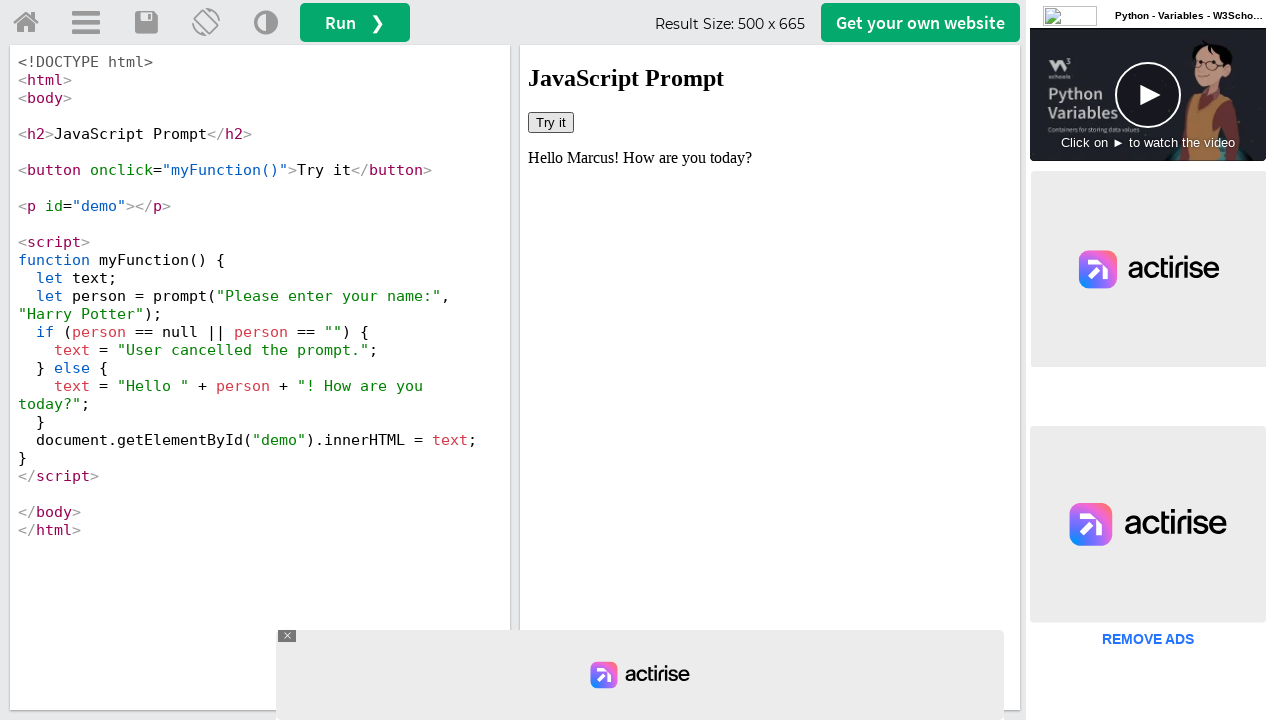